Tests an interactive math challenge by extracting a hidden value from an element attribute, calculating a logarithmic formula, filling in the answer, checking required inputs, and submitting the form.

Starting URL: http://suninjuly.github.io/get_attribute.html

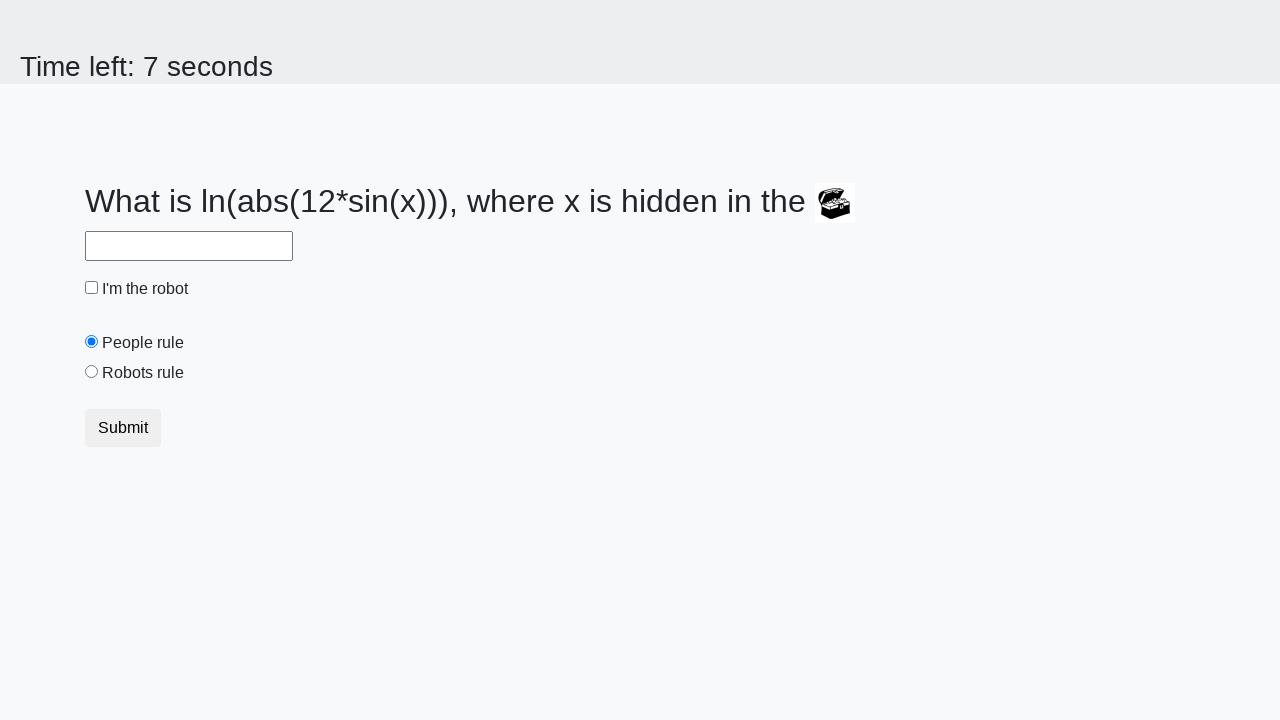

Extracted hidden value from treasure element's valuex attribute
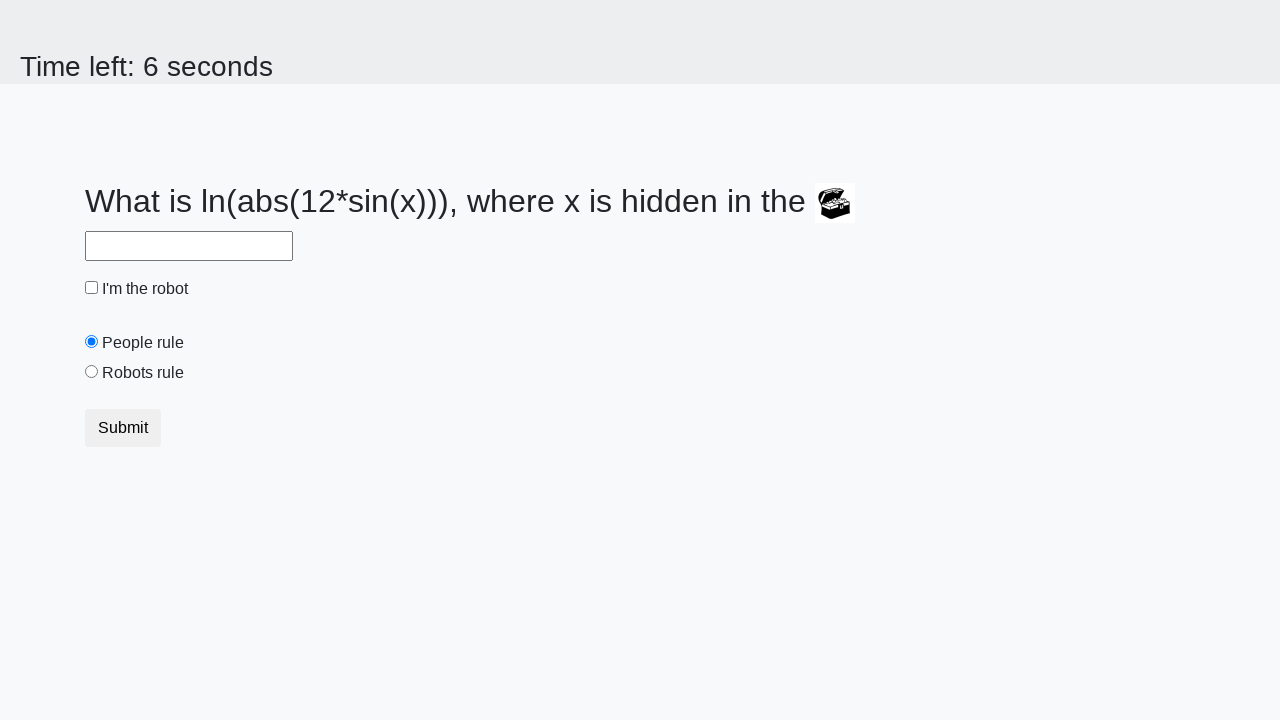

Calculated logarithmic formula result using extracted value
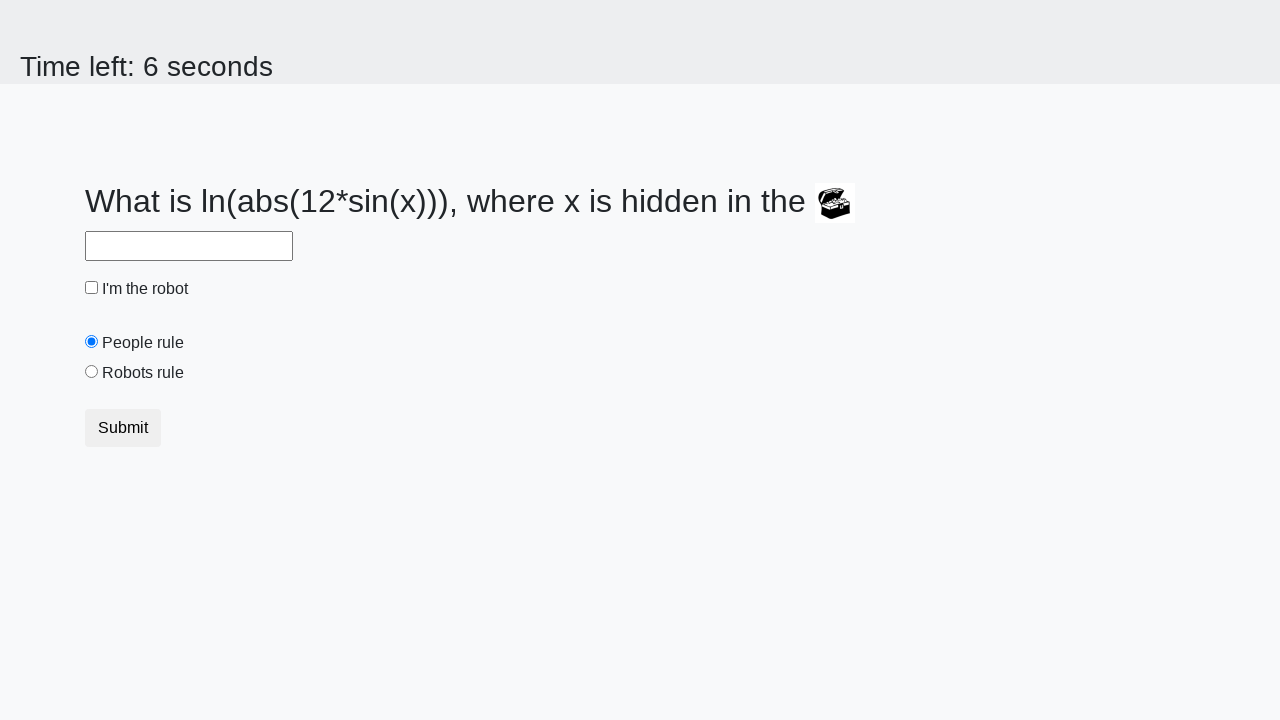

Filled answer field with calculated value on #answer
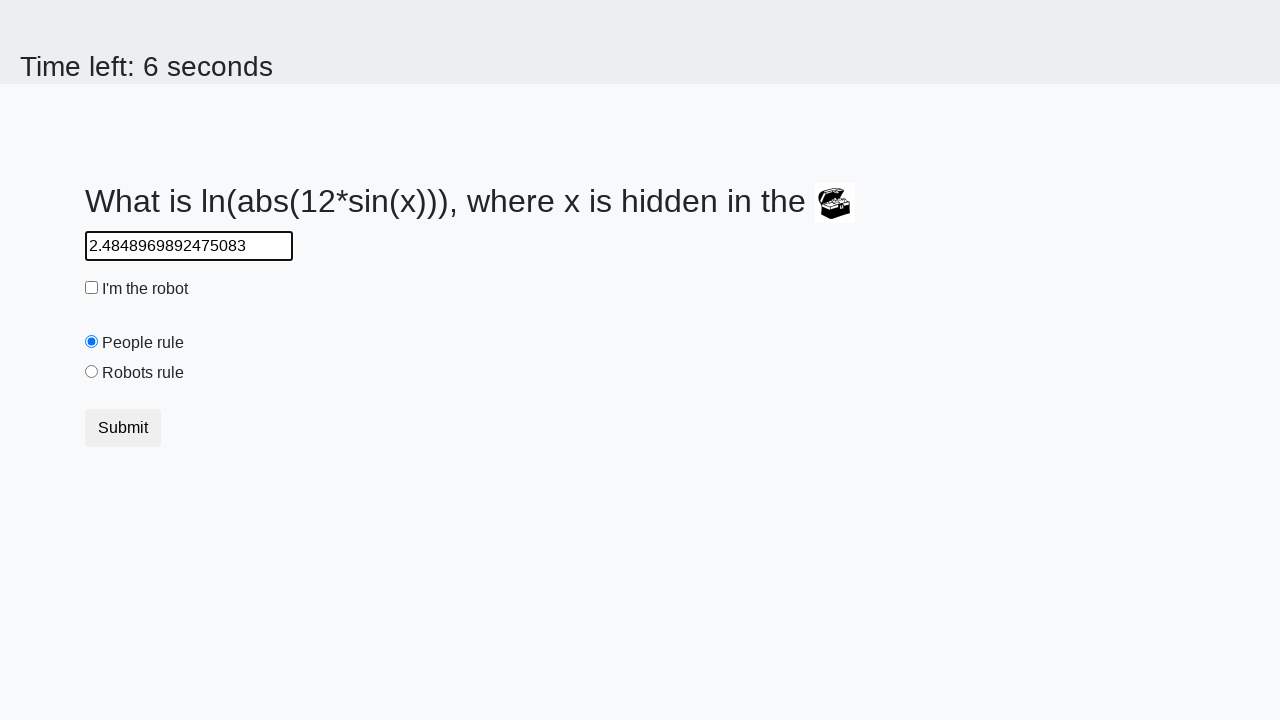

Clicked robot checkbox to confirm user is not a robot at (92, 288) on input#robotCheckbox
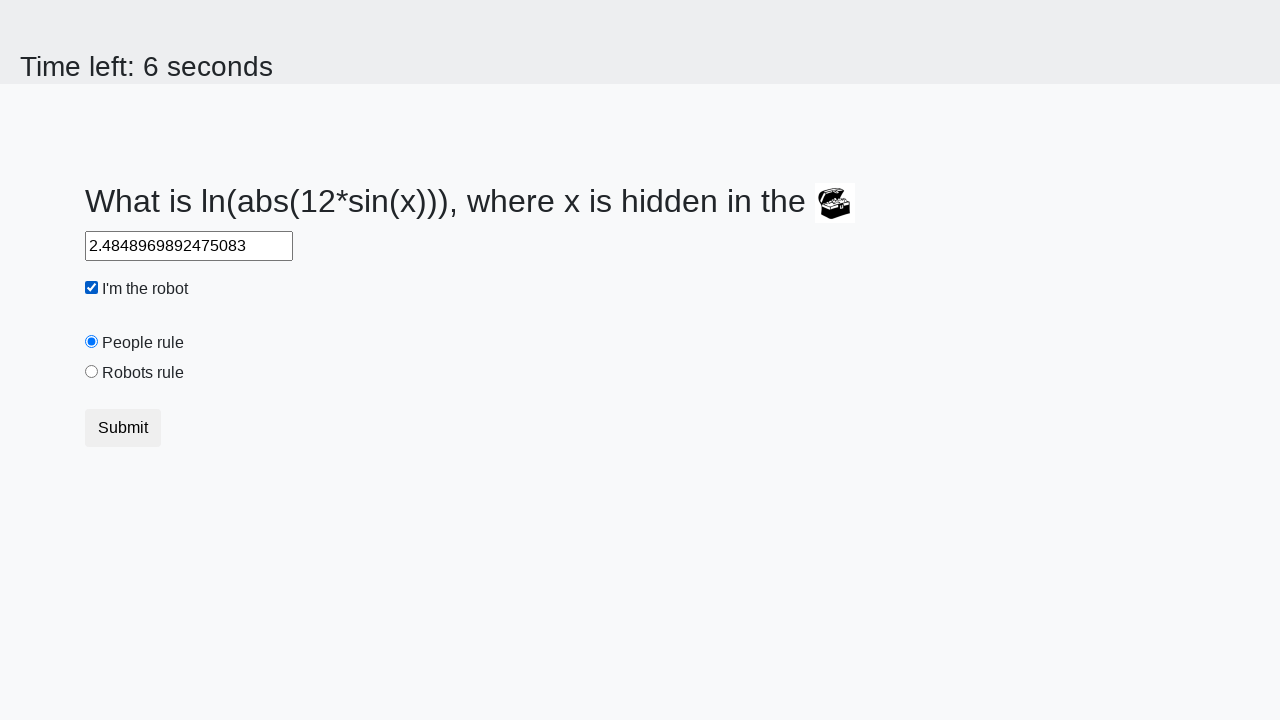

Selected robots rule radio button at (92, 372) on input#robotsRule
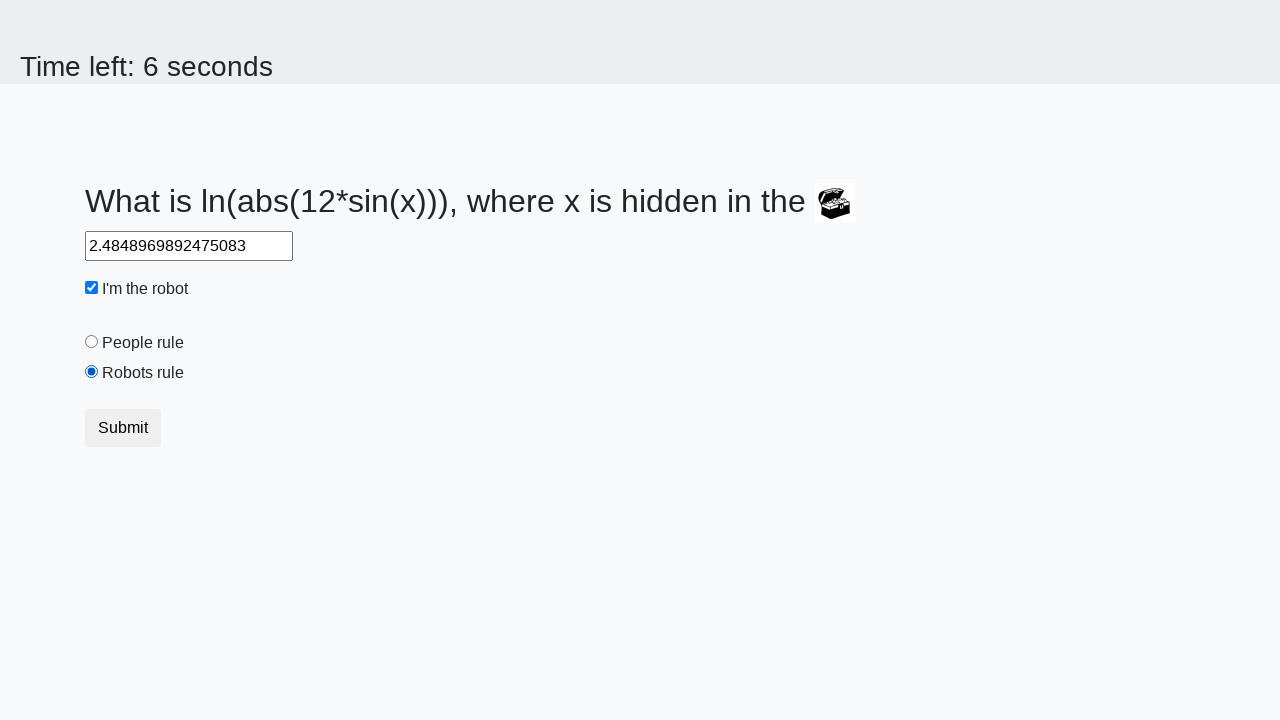

Clicked Submit button to complete the challenge at (123, 428) on button:has-text('Submit')
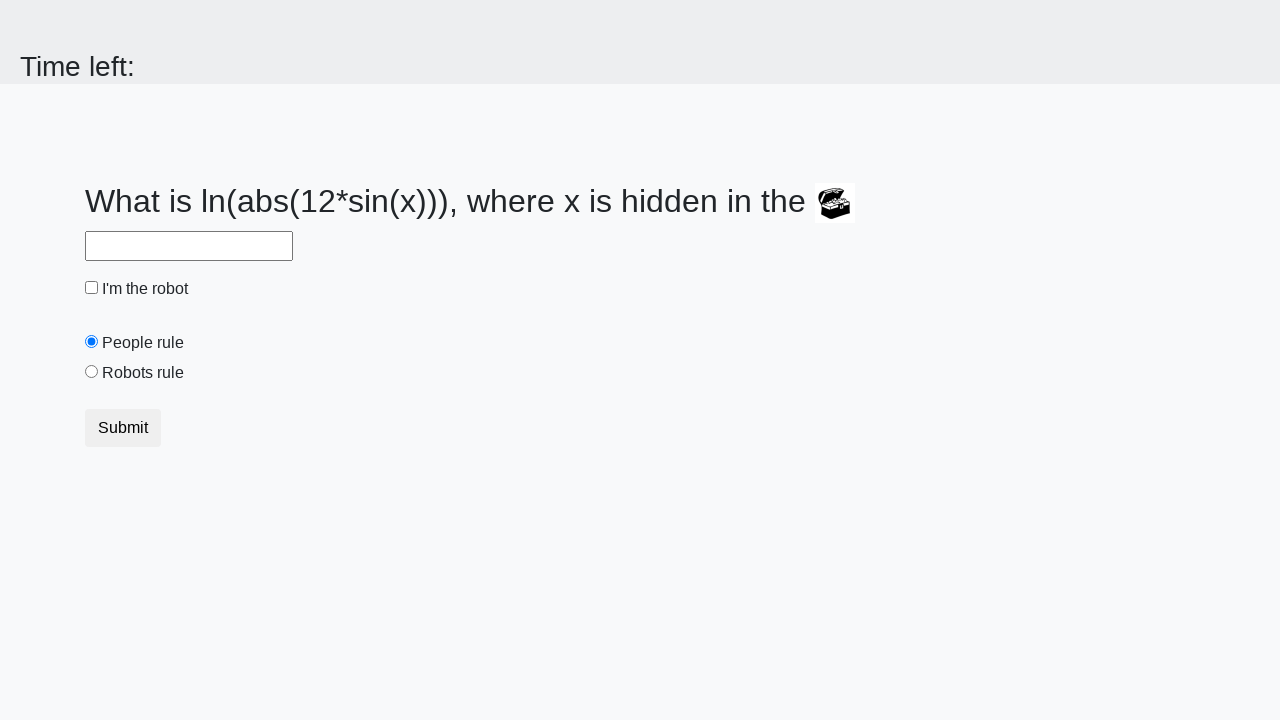

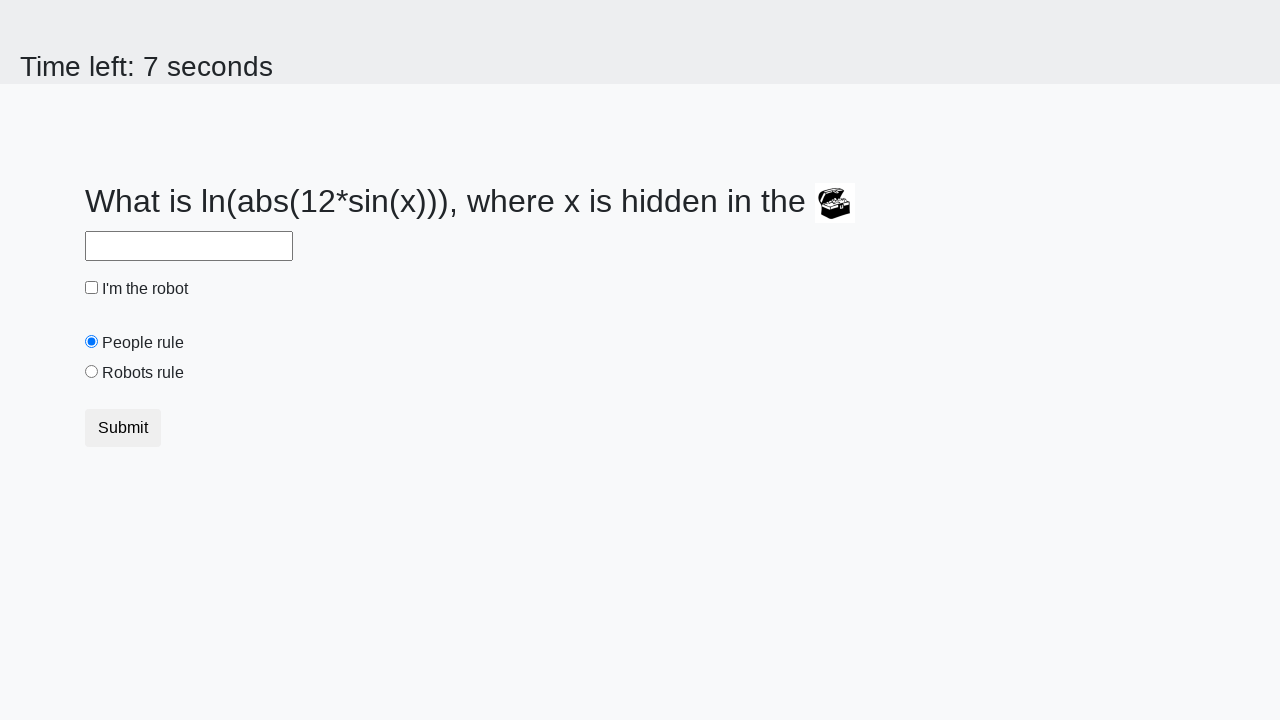